Tests dynamic element visibility by waiting for a button to become visible after page load and clicking it

Starting URL: https://demoqa.com/dynamic-properties

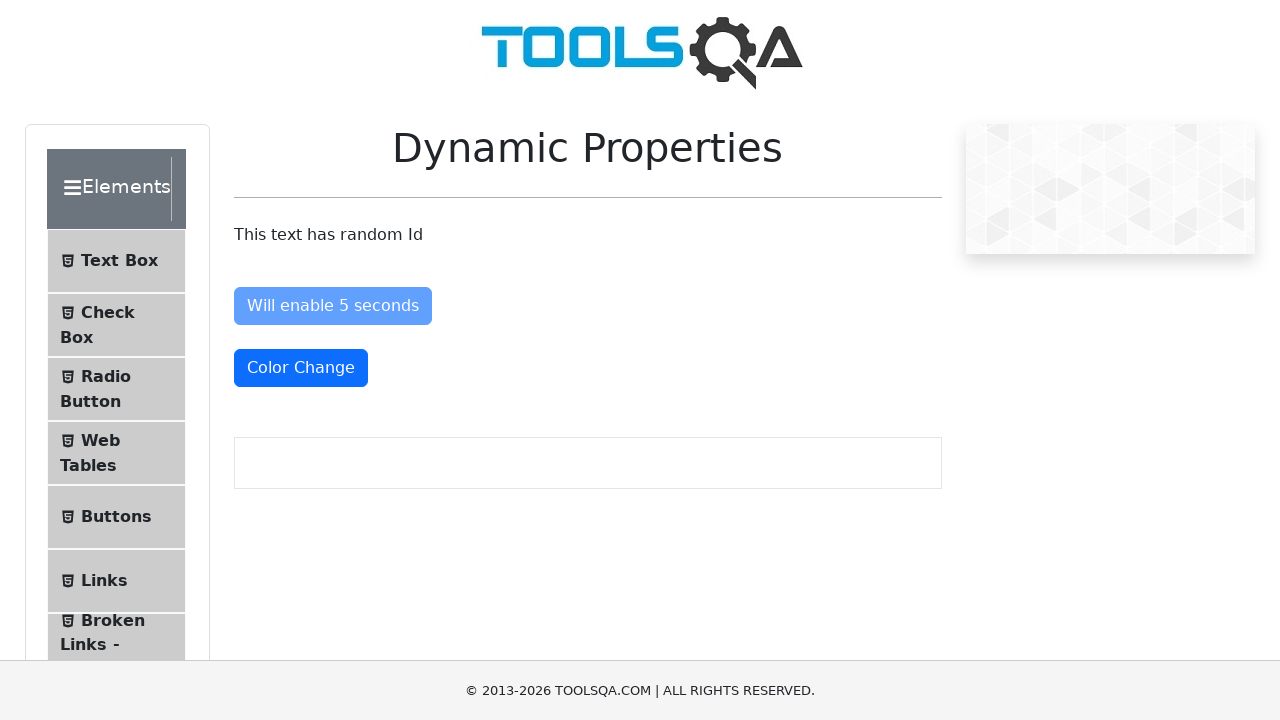

Waited for button with id 'visibleAfter' to become visible
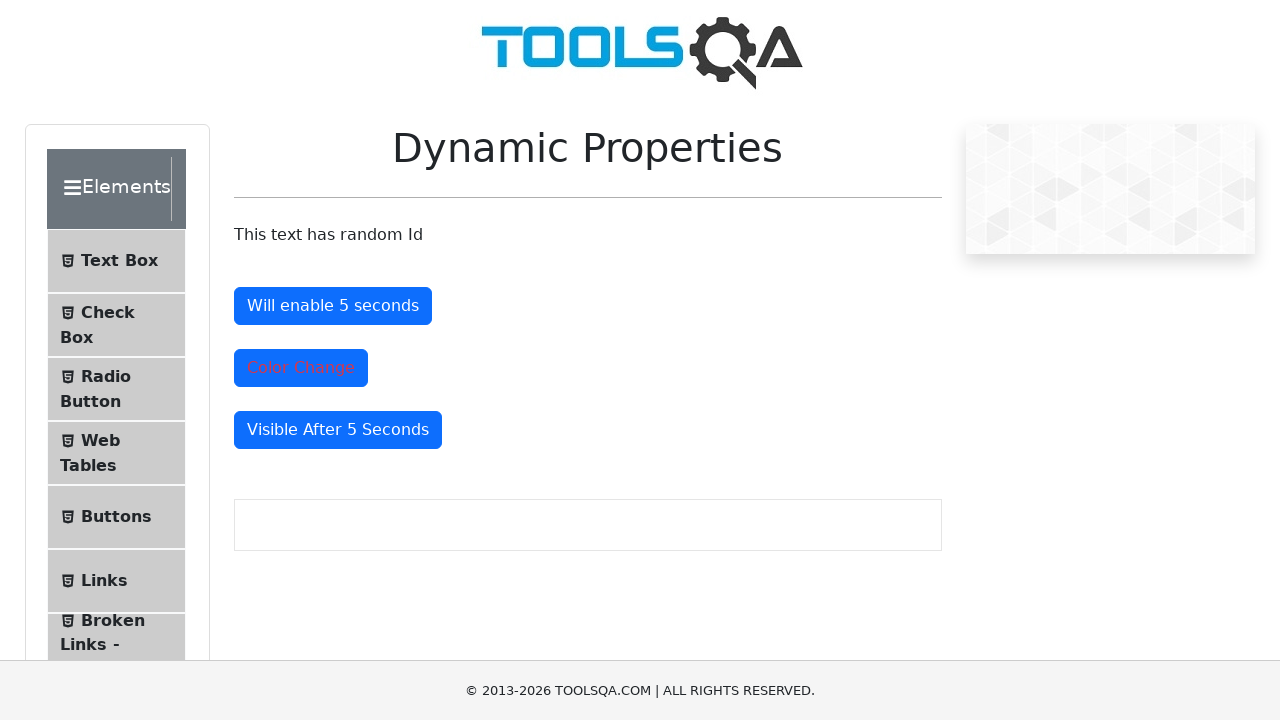

Clicked the dynamically visible button at (338, 430) on xpath=//button[@id='visibleAfter']
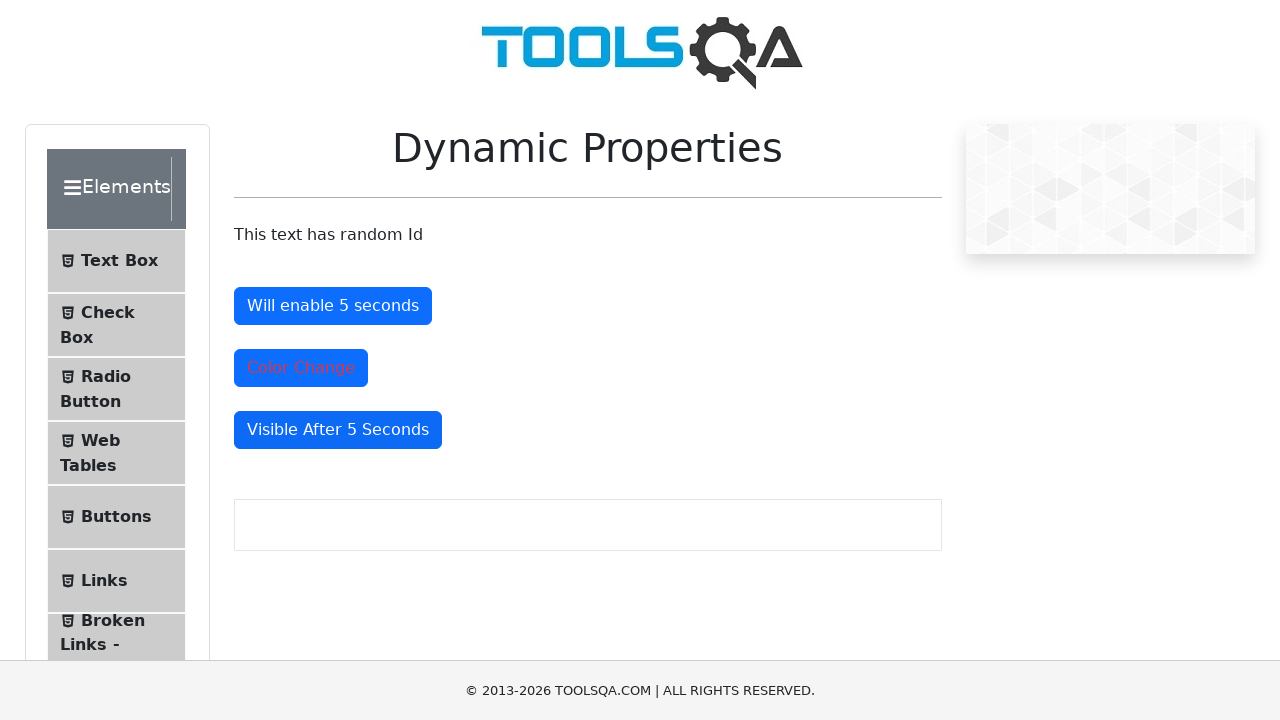

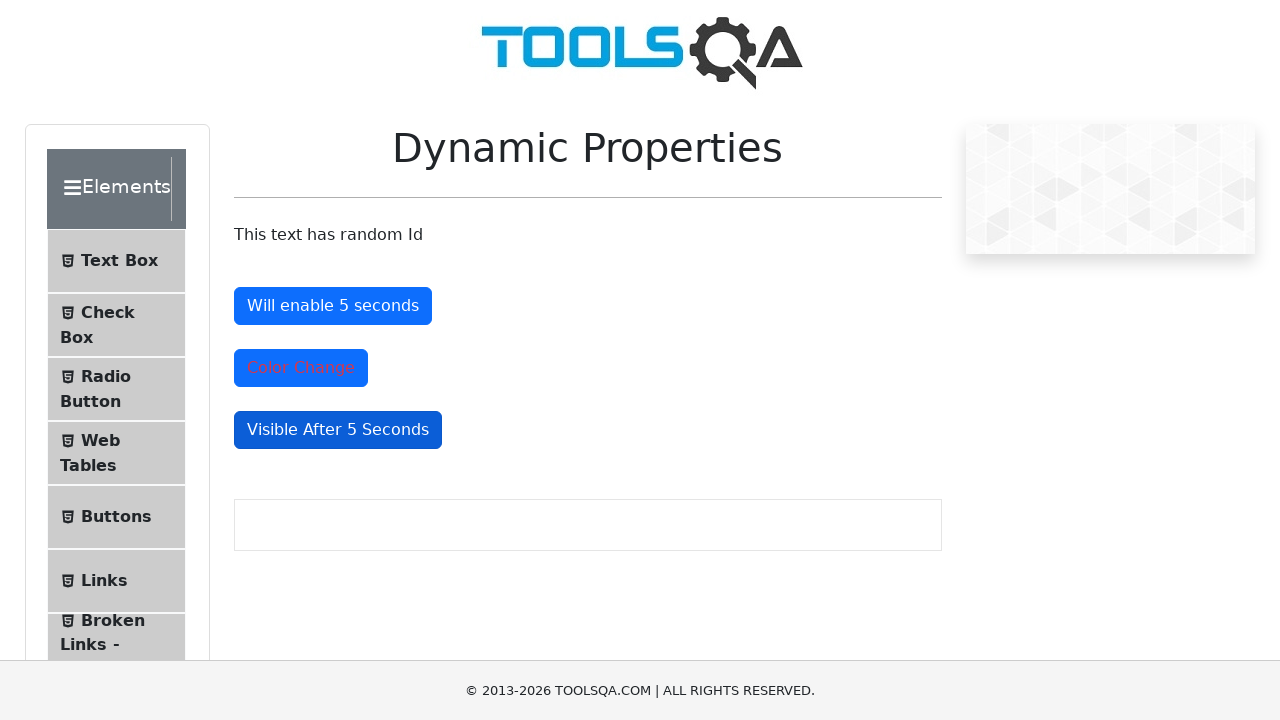